Navigates to CSDN homepage and waits for the page to fully load

Starting URL: https://www.csdn.net/

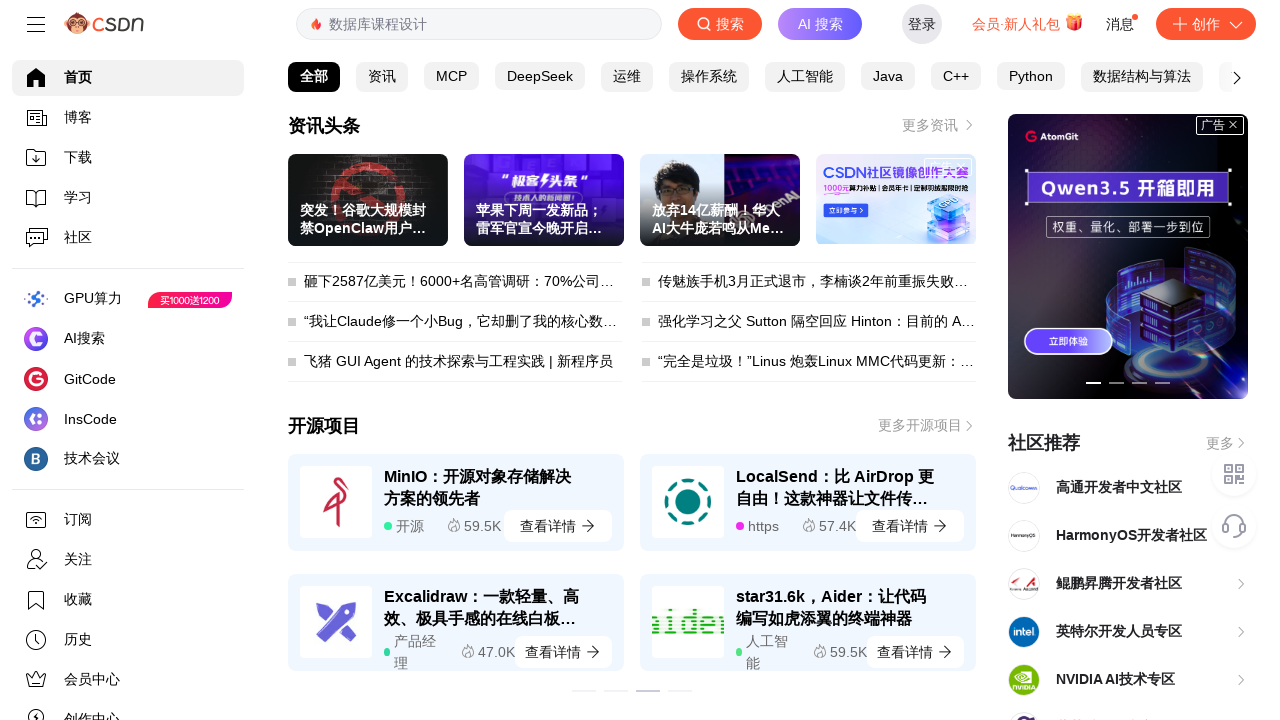

Waited for page to reach networkidle state
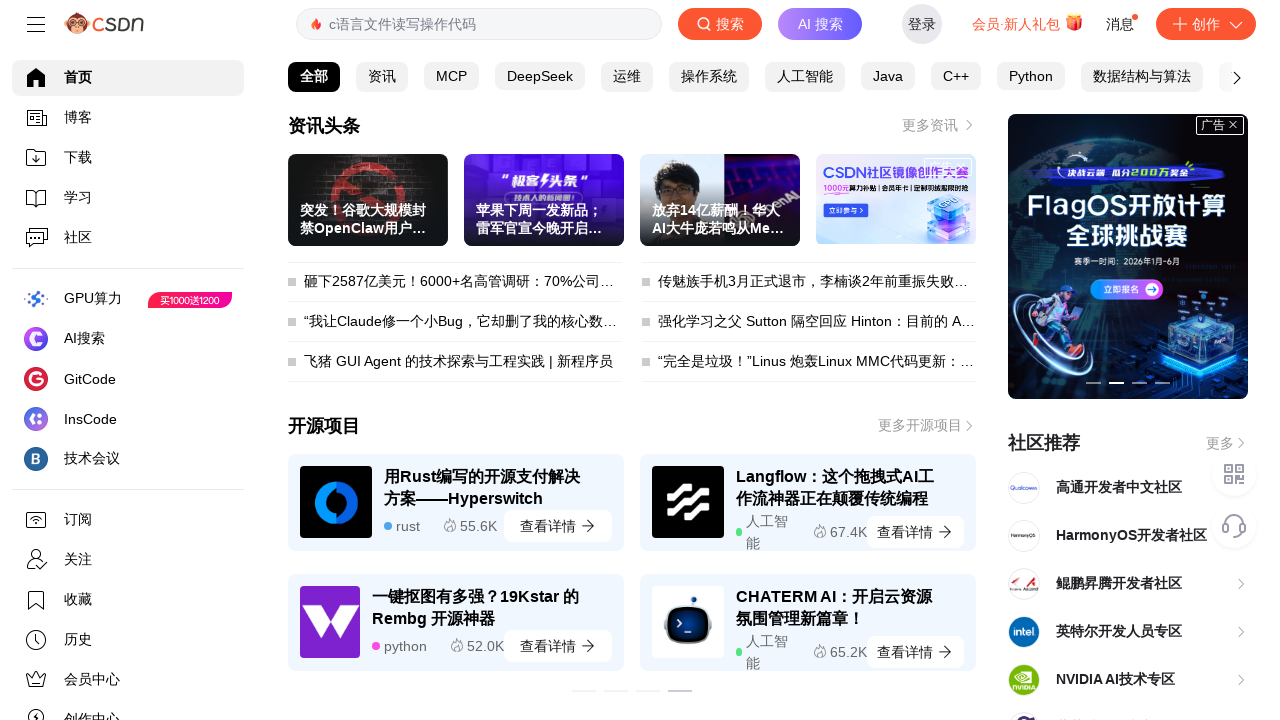

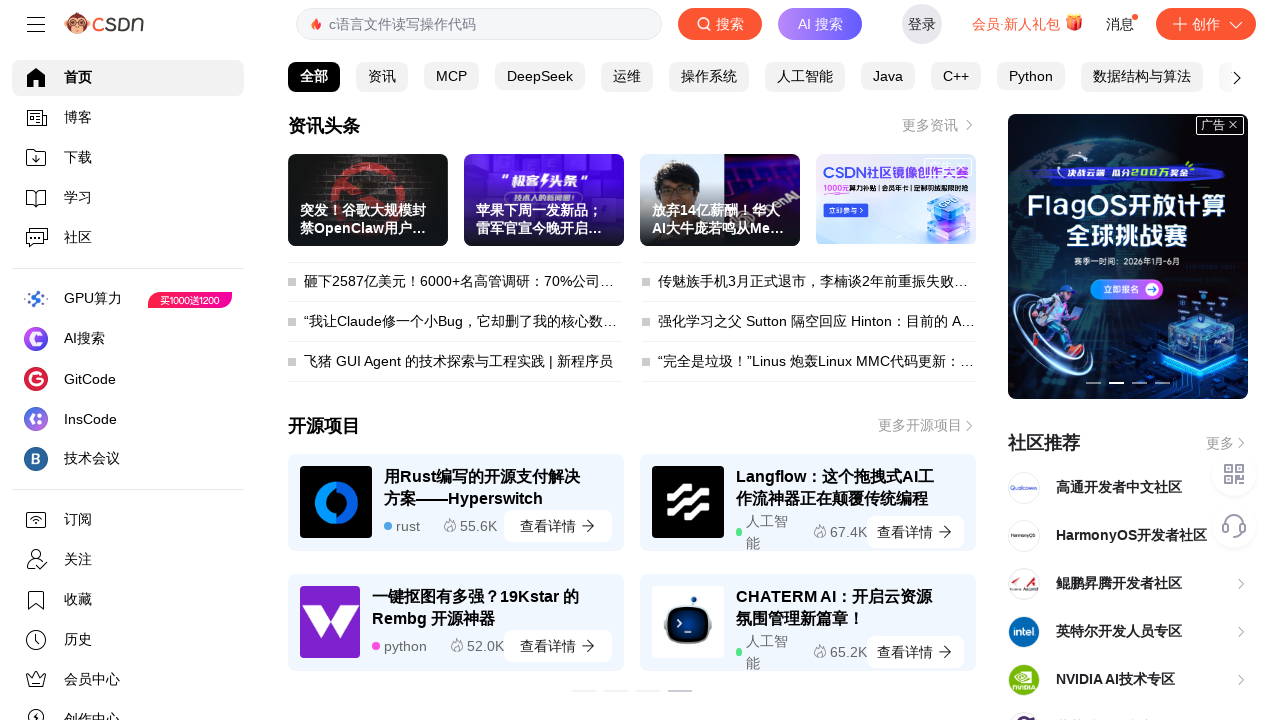